Tests timeout handling by clicking an AJAX trigger button and then clicking on the success element once it appears.

Starting URL: http://uitestingplayground.com/ajax

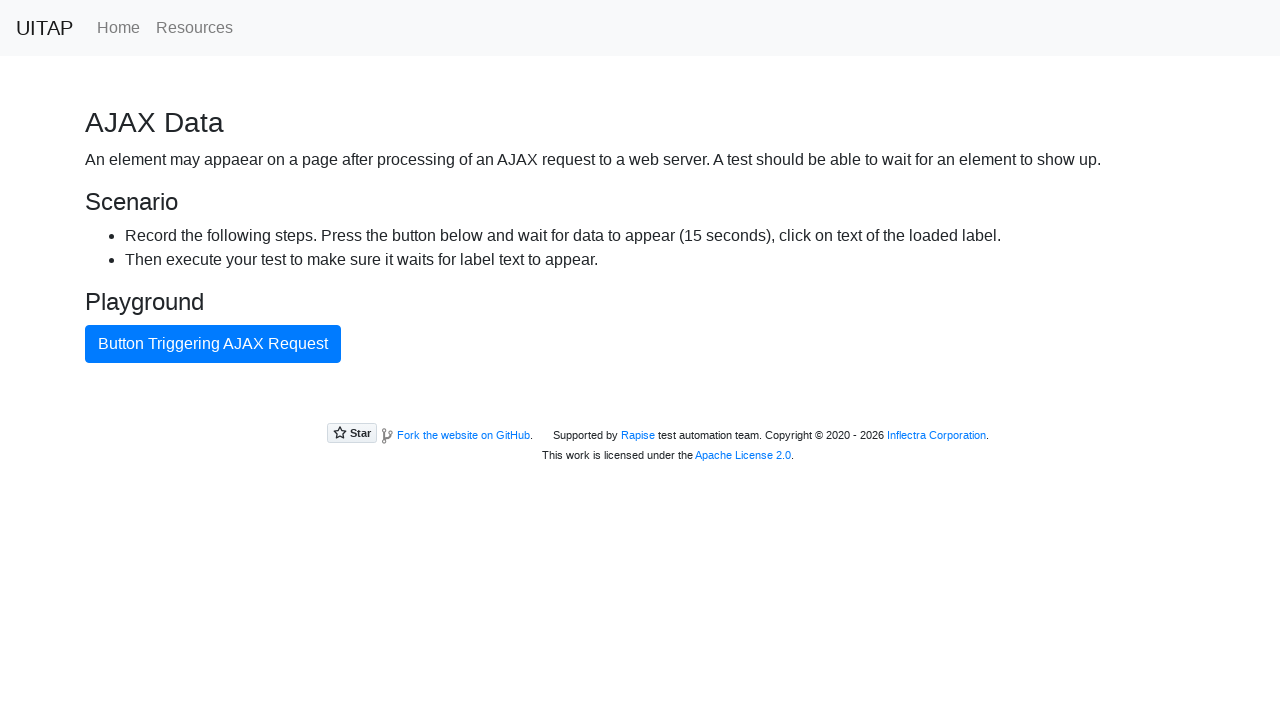

Clicked button triggering AJAX request at (213, 344) on internal:text="Button Triggering AJAX Request"i
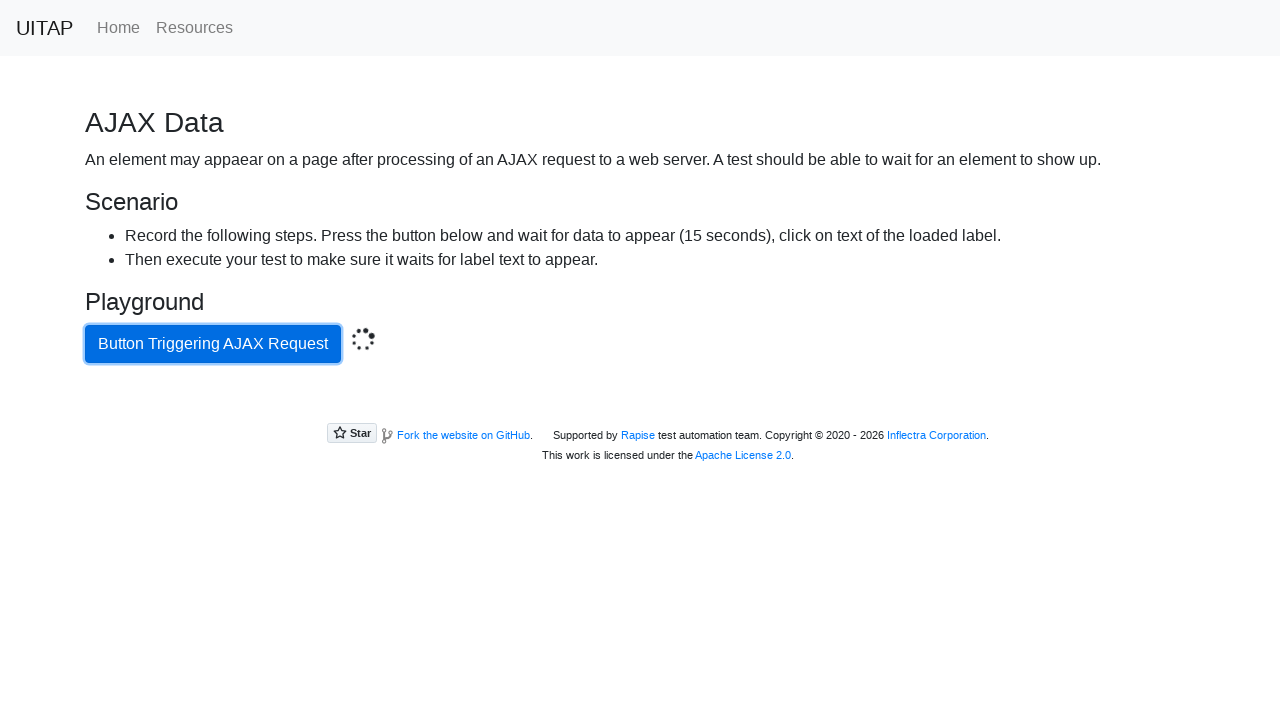

Clicked success element after AJAX response loaded at (640, 405) on .bg-success
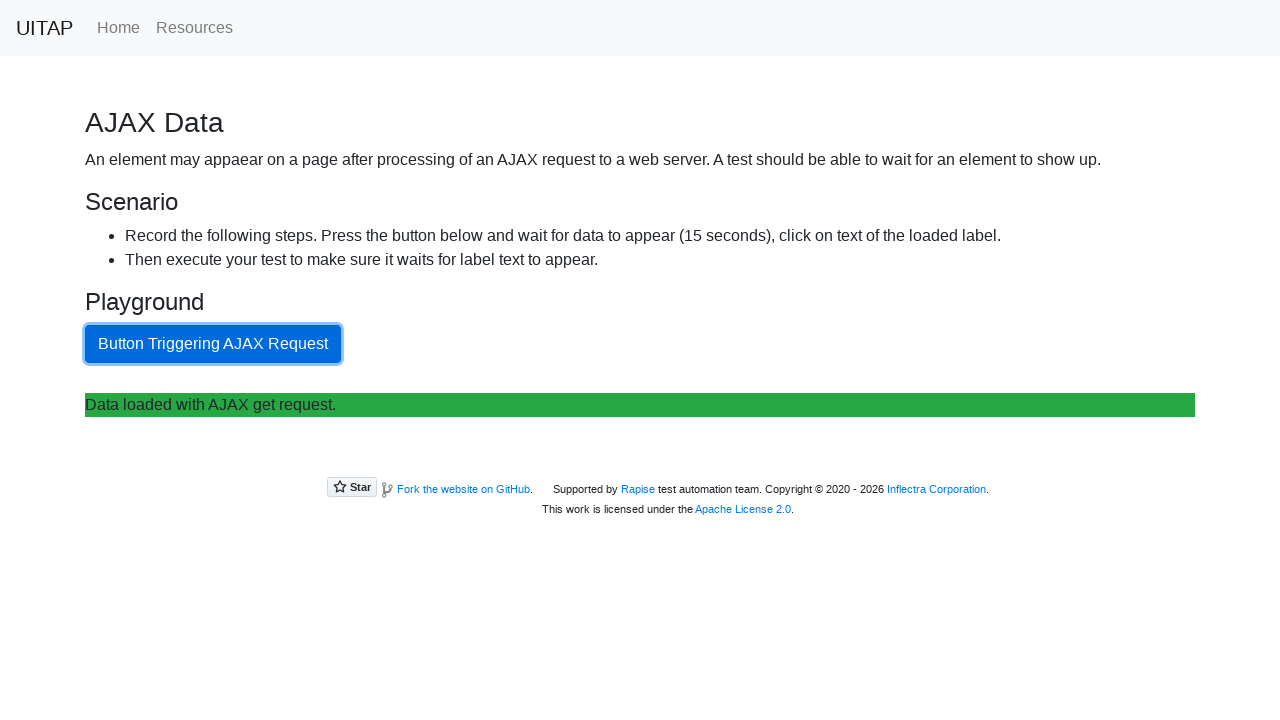

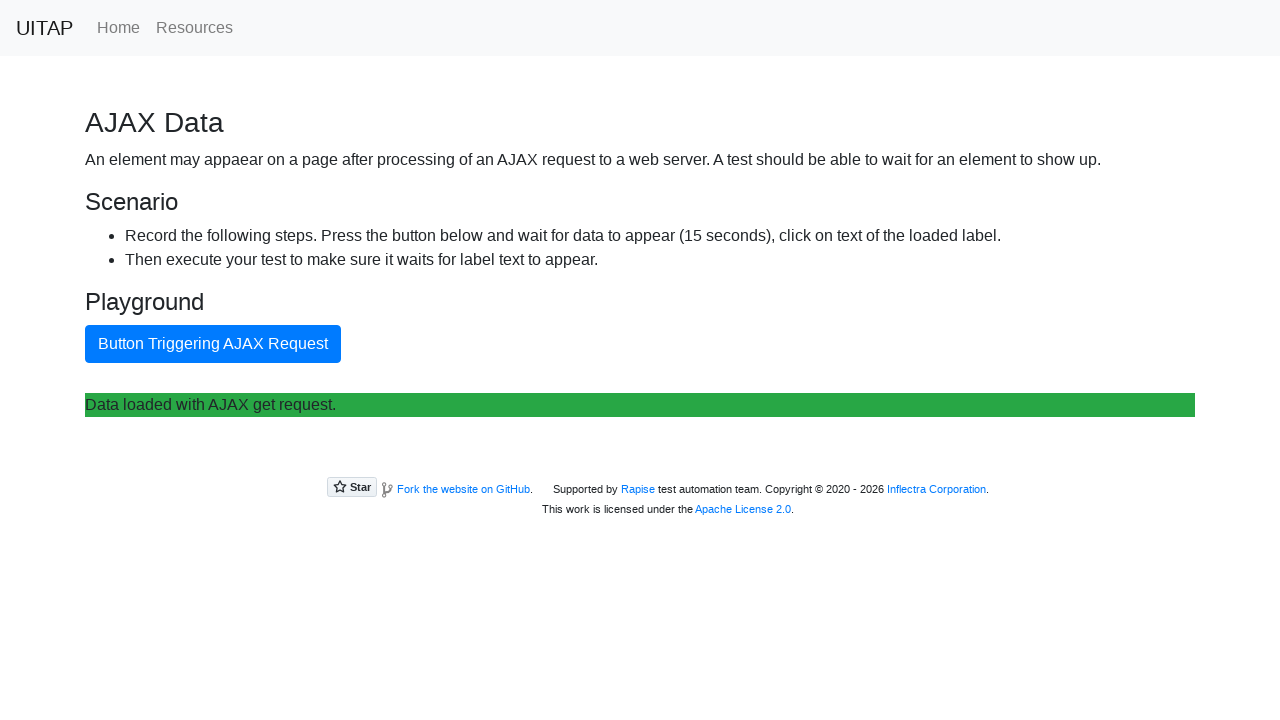